Tests Custom Proxy Integration by navigating to the page and waiting for a pre element containing visitorId to load

Starting URL: https://experiments.martinmakarsky.com/custom-proxy-integration

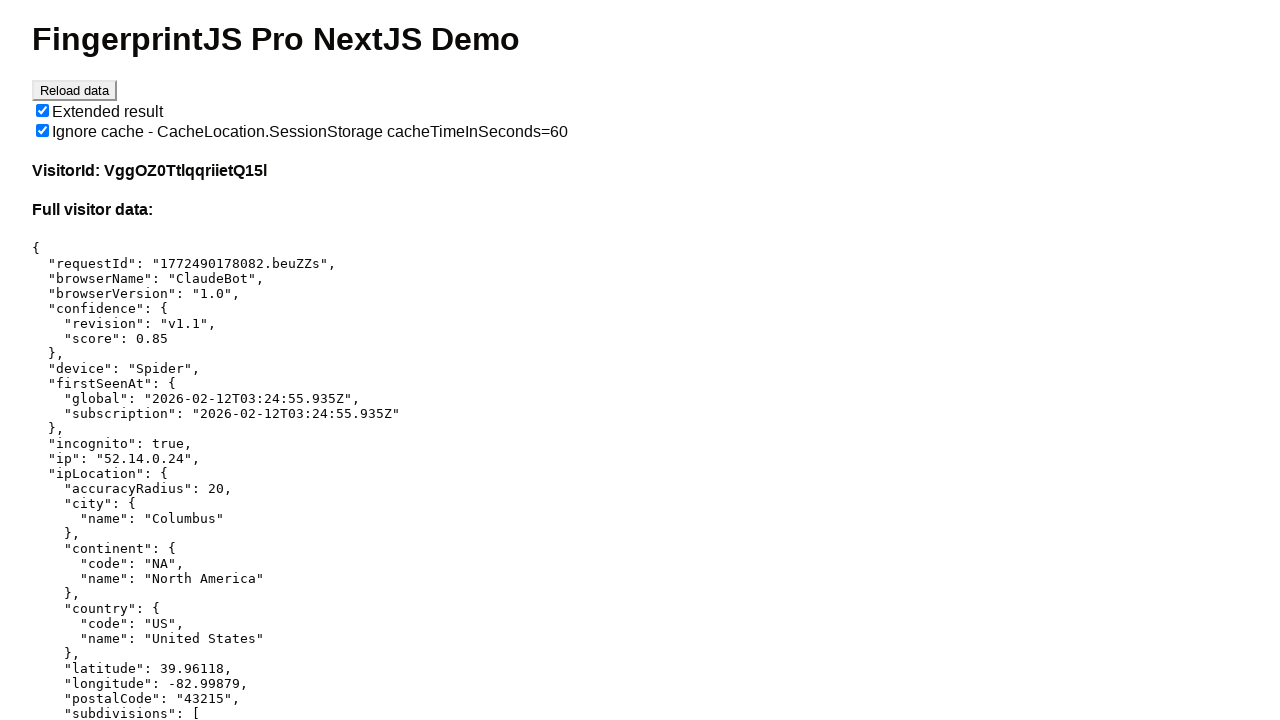

Navigated to Custom Proxy Integration page
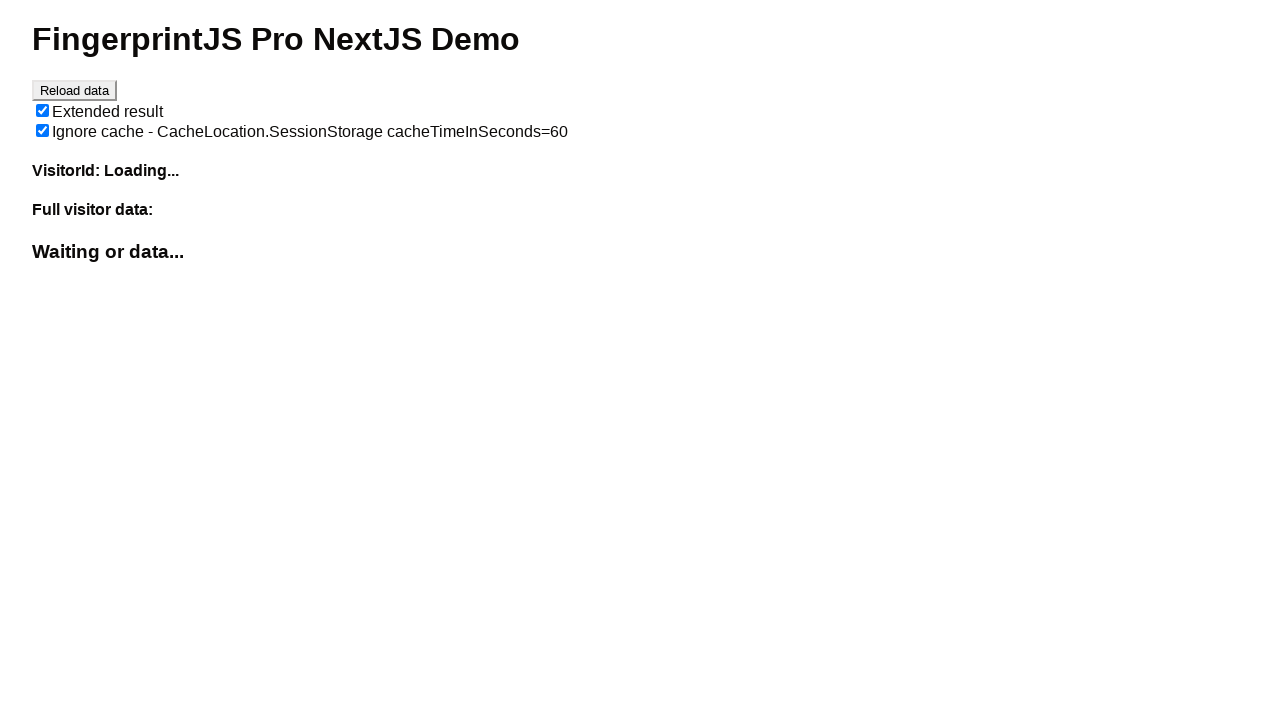

Pre element containing visitorId loaded successfully
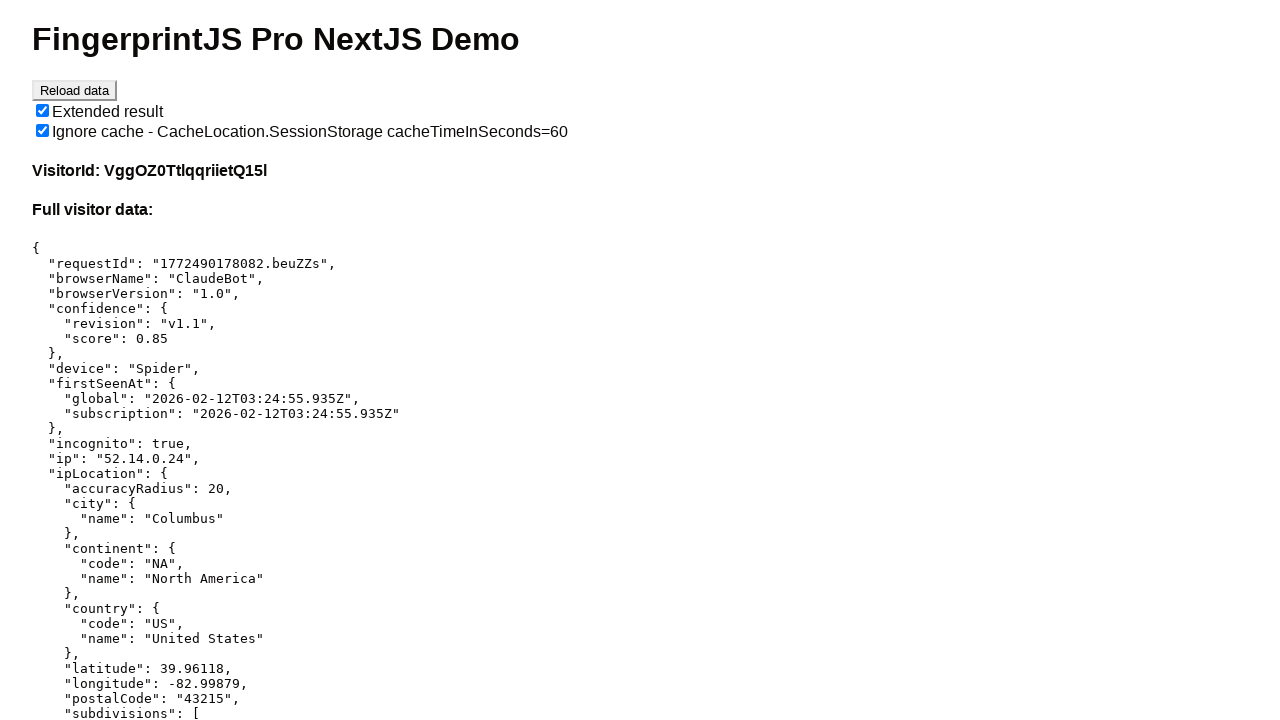

Retrieved visitorId from pre element: {
  "requestId": "1772490178082.beuZZs",
  "browserName": "ClaudeBot",
  "browserVersion": "1.0",
  "confidence": {
    "revision": "v1.1",
    "score": 0.85
  },
  "device": "Spider",
  "firstSeenAt": {
    "global": "2026-02-12T03:24:55.935Z",
    "subscription": "2026-02-12T03:24:55.935Z"
  },
  "incognito": true,
  "ip": "52.14.0.24",
  "ipLocation": {
    "accuracyRadius": 20,
    "city": {
      "name": "Columbus"
    },
    "continent": {
      "code": "NA",
      "name": "North America"
    },
    "country": {
      "code": "US",
      "name": "United States"
    },
    "latitude": 39.96118,
    "longitude": -82.99879,
    "postalCode": "43215",
    "subdivisions": [
      {
        "isoCode": "OH",
        "name": "Ohio"
      }
    ],
    "timezone": "America/New_York"
  },
  "lastSeenAt": {
    "global": "2026-03-02T22:22:56.737Z",
    "subscription": "2026-03-02T22:22:56.737Z"
  },
  "meta": {
    "version": "v1.1.4422+d61d8f8"
  },
  "os": "Mac OS X",
  "osVersion": "10.15.7",
  "supplementaryIds": {
    "highRecall": {
      "firstSeenAt": {
        "global": "2026-02-12T03:24:55.935Z",
        "subscription": "2026-02-12T03:24:55.935Z"
      },
      "lastSeenAt": {
        "global": "2026-03-02T22:22:56.737Z",
        "subscription": "2026-03-02T22:22:56.737Z"
      },
      "visitorFound": true,
      "visitorId": "bX6KihuSb4lMvXB8NxK44J_hr"
    },
    "standard": {
      "confidence": {
        "revision": "v1.1",
        "score": 0.85
      },
      "firstSeenAt": {
        "global": "2026-02-12T03:24:55.935Z",
        "subscription": "2026-02-12T03:24:55.935Z"
      },
      "lastSeenAt": {
        "global": "2026-03-02T22:22:56.737Z",
        "subscription": "2026-03-02T22:22:56.737Z"
      },
      "visitorFound": true,
      "visitorId": "VggOZ0TtlqqriietQ15l"
    }
  },
  "visitorFound": true,
  "visitorId": "VggOZ0TtlqqriietQ15l",
  "cacheHit": true
}
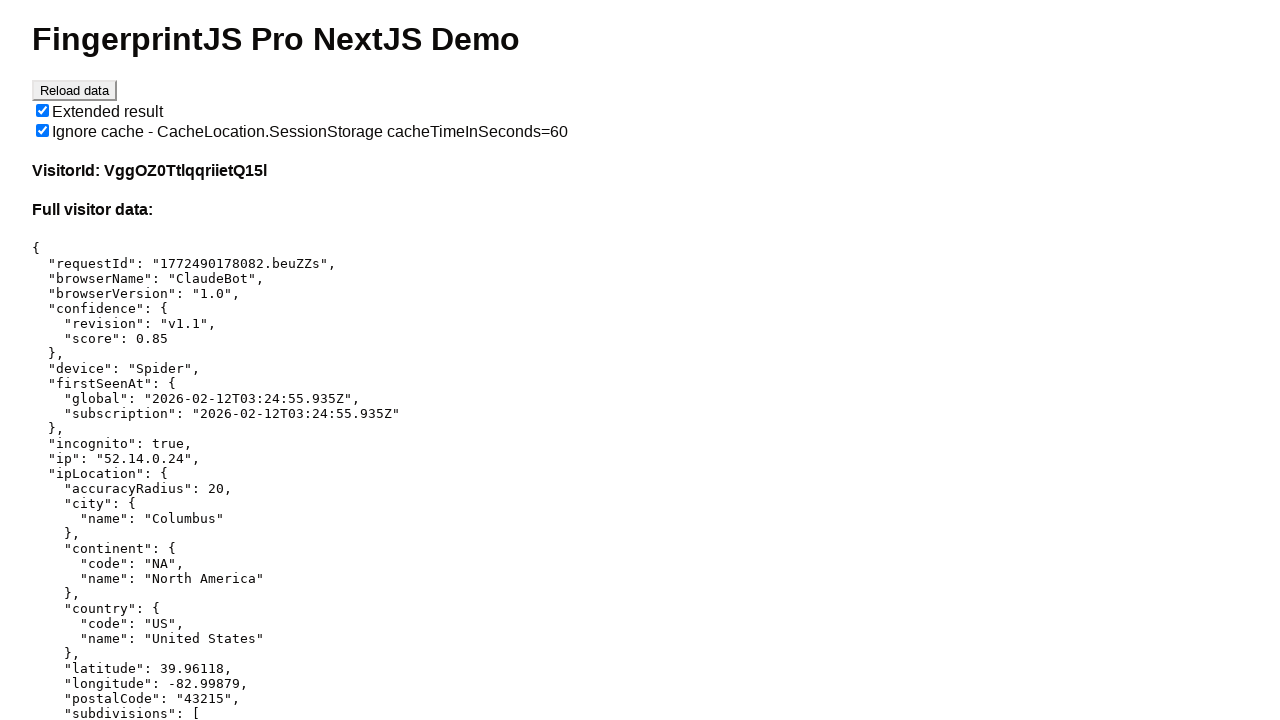

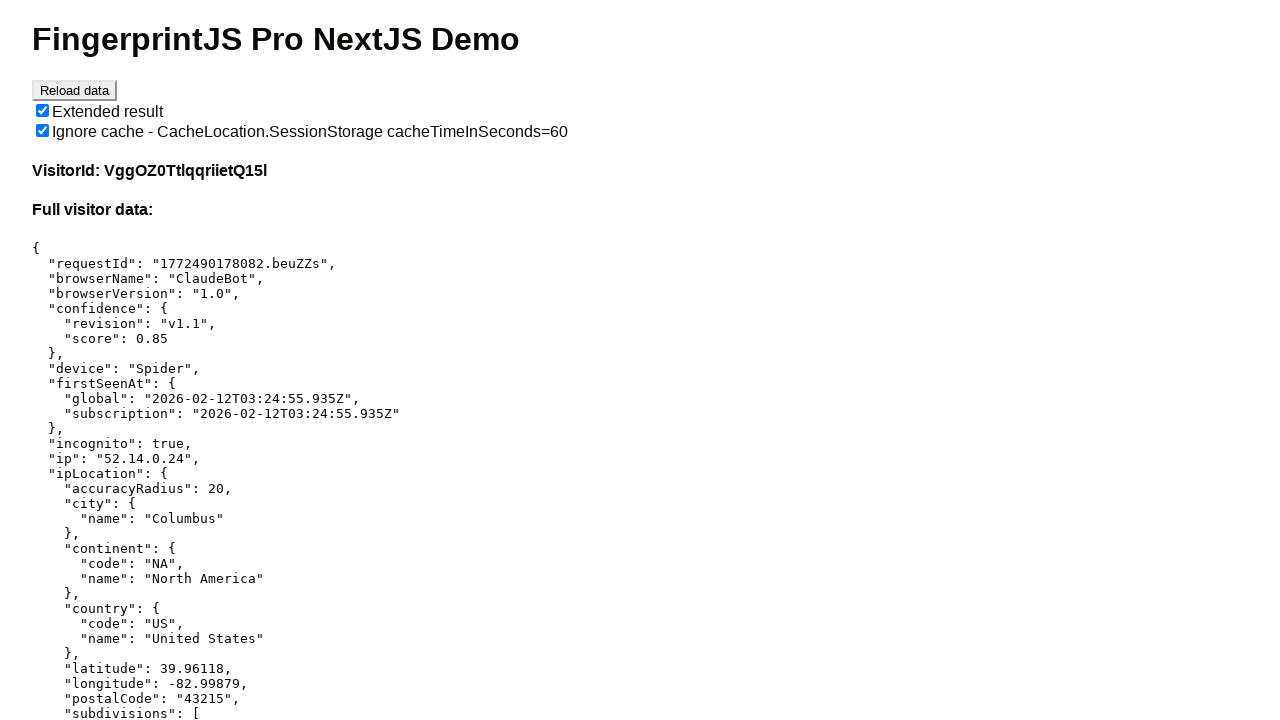